Tests page scrolling functionality by navigating to a W3Schools HTML tables page and scrolling to the bottom using keyboard shortcuts (Ctrl+End)

Starting URL: https://w3schools.com/html/html_tables.asp

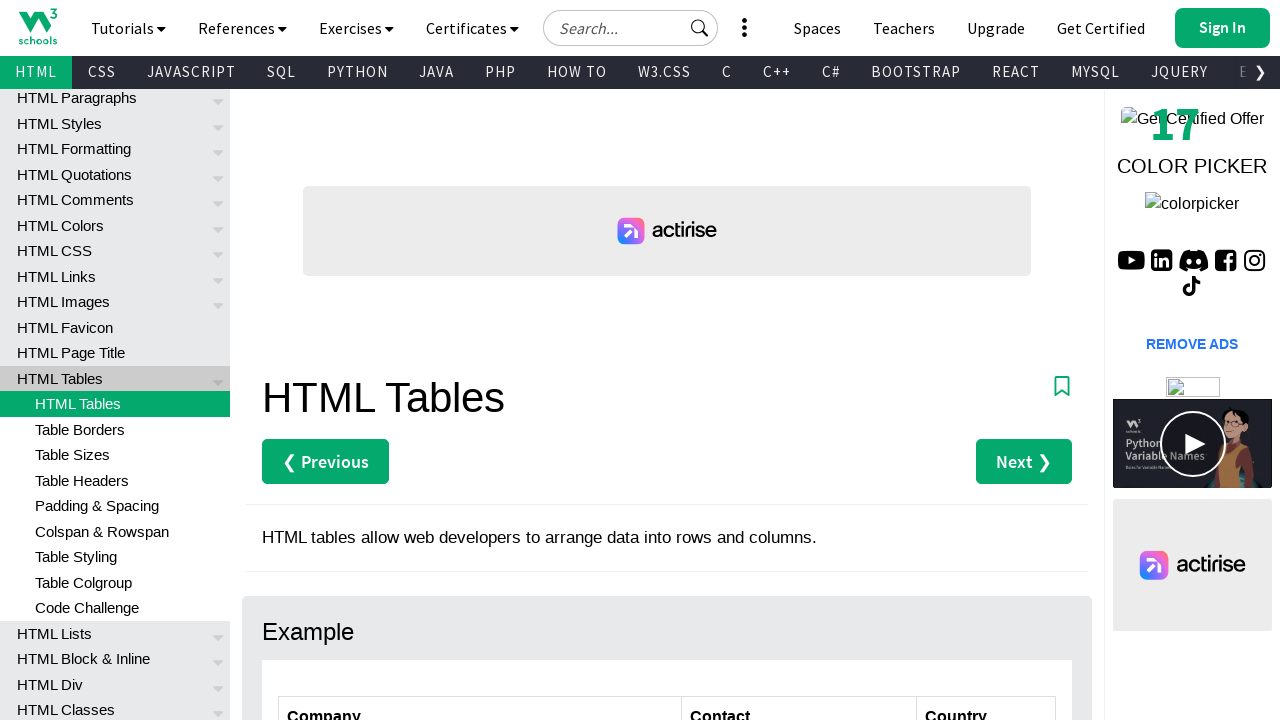

Waited for 'HTML Table Tags' heading to be present on the page
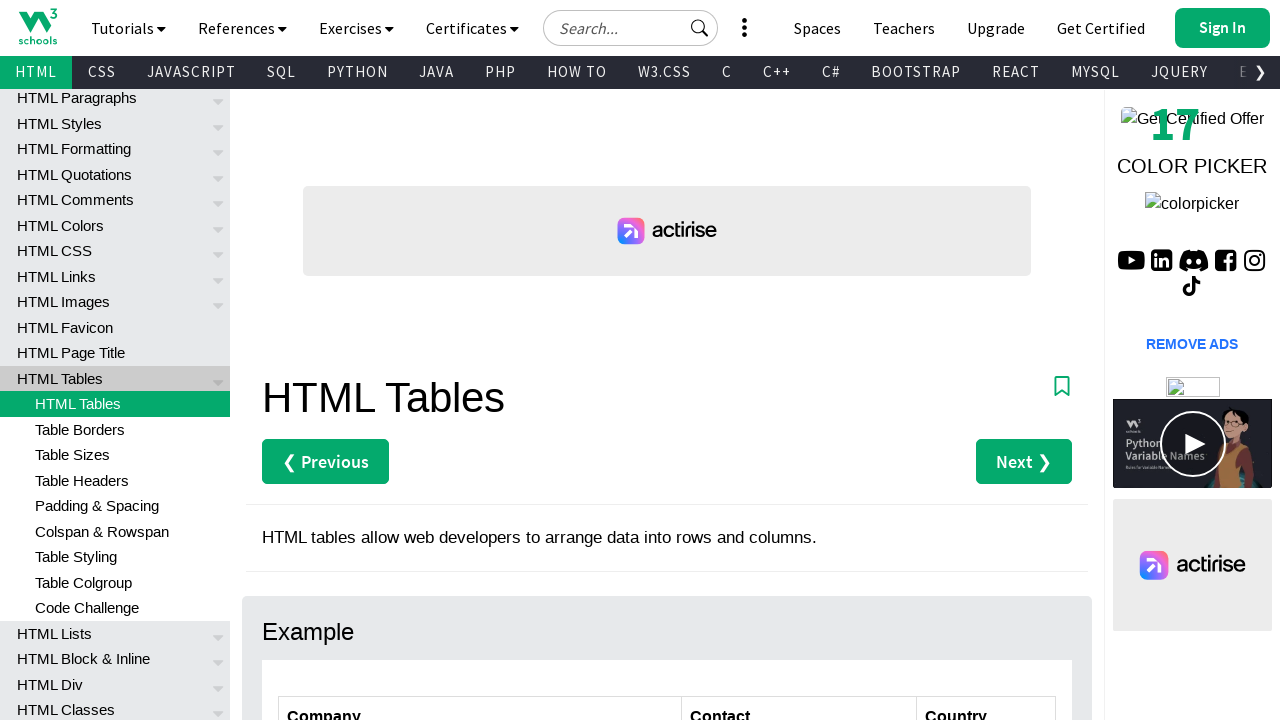

Pressed Control key down
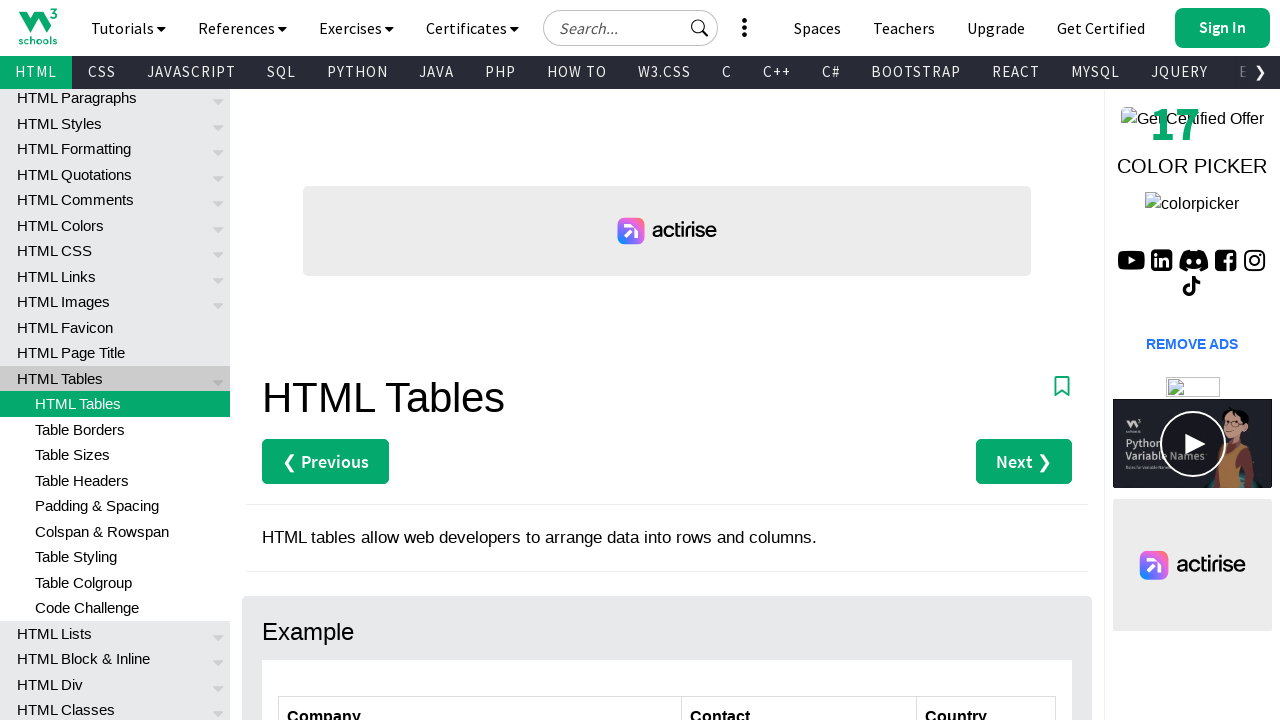

Pressed End key to scroll to bottom of page
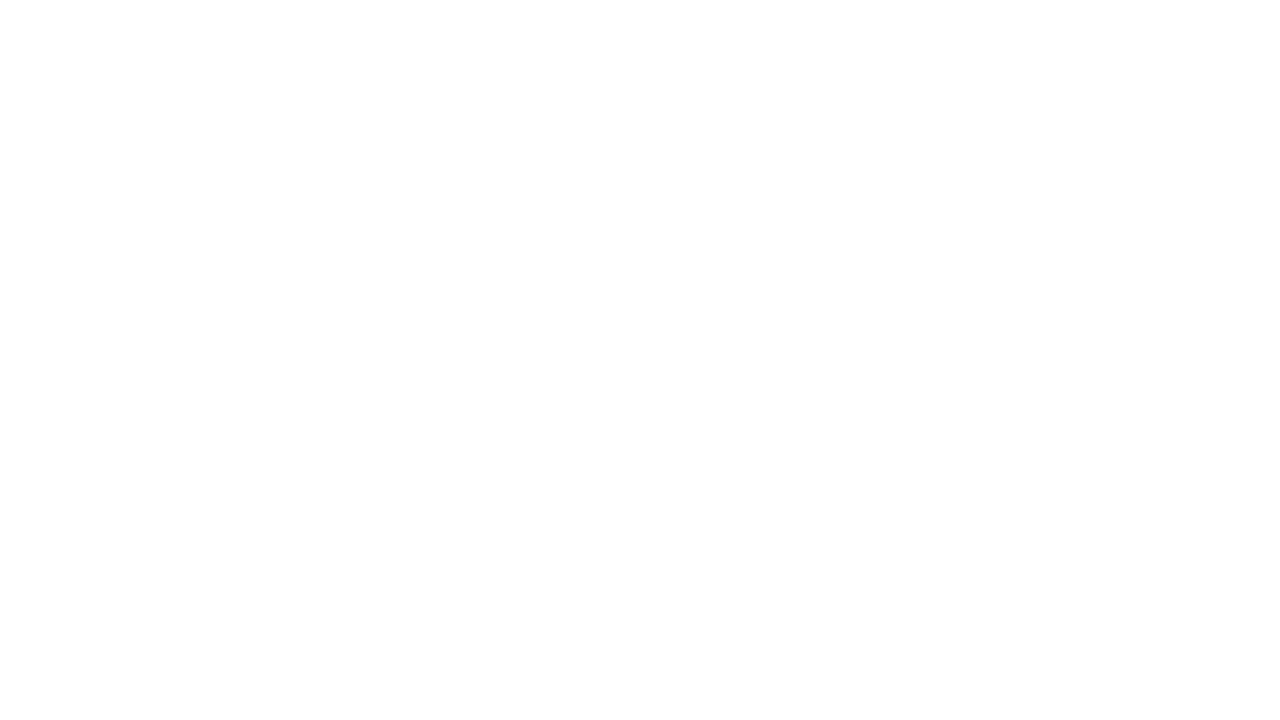

Released Control key - page scrolled to bottom using Ctrl+End
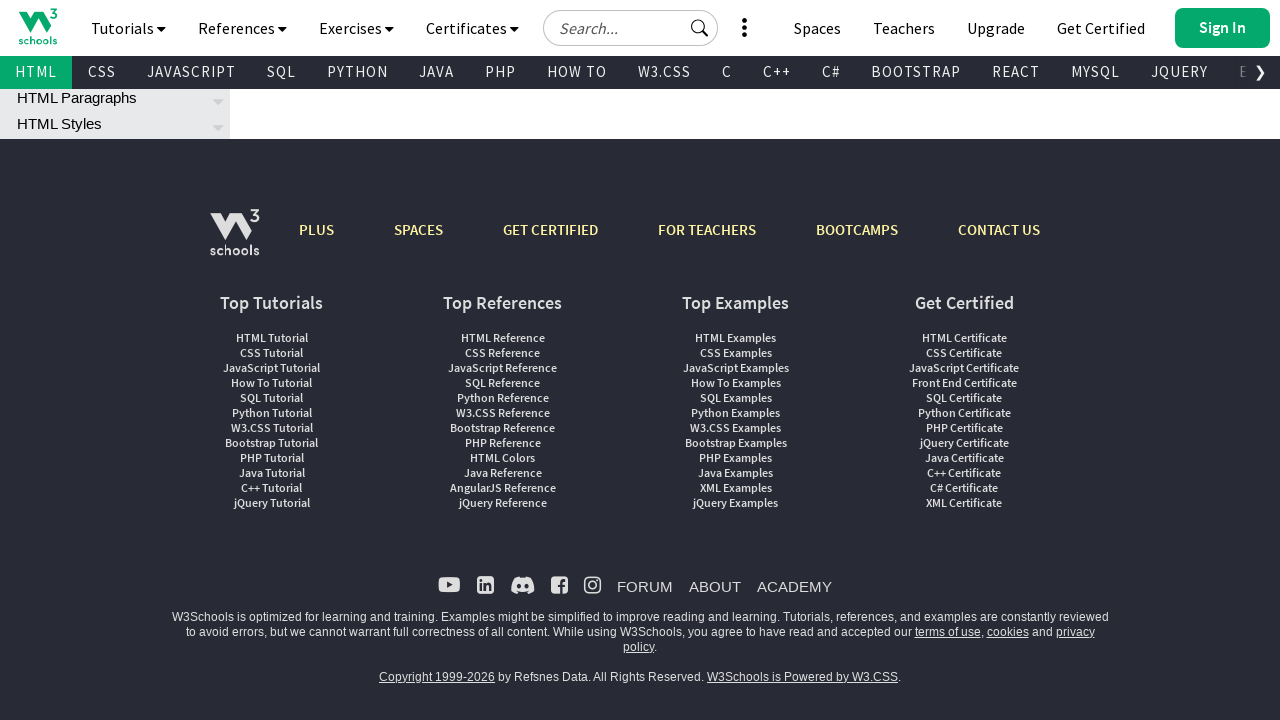

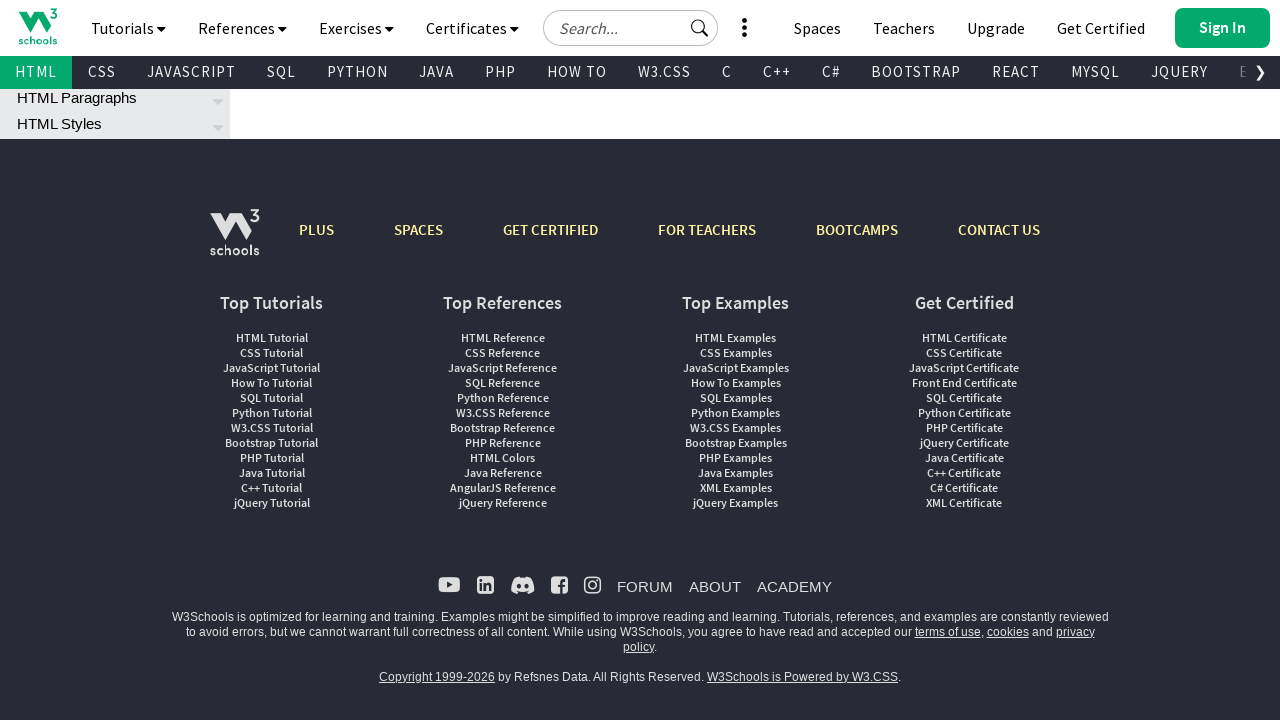